Tests login form validation by entering username, clearing password field, clicking login, and verifying the "Password is required" error message appears

Starting URL: https://www.saucedemo.com/

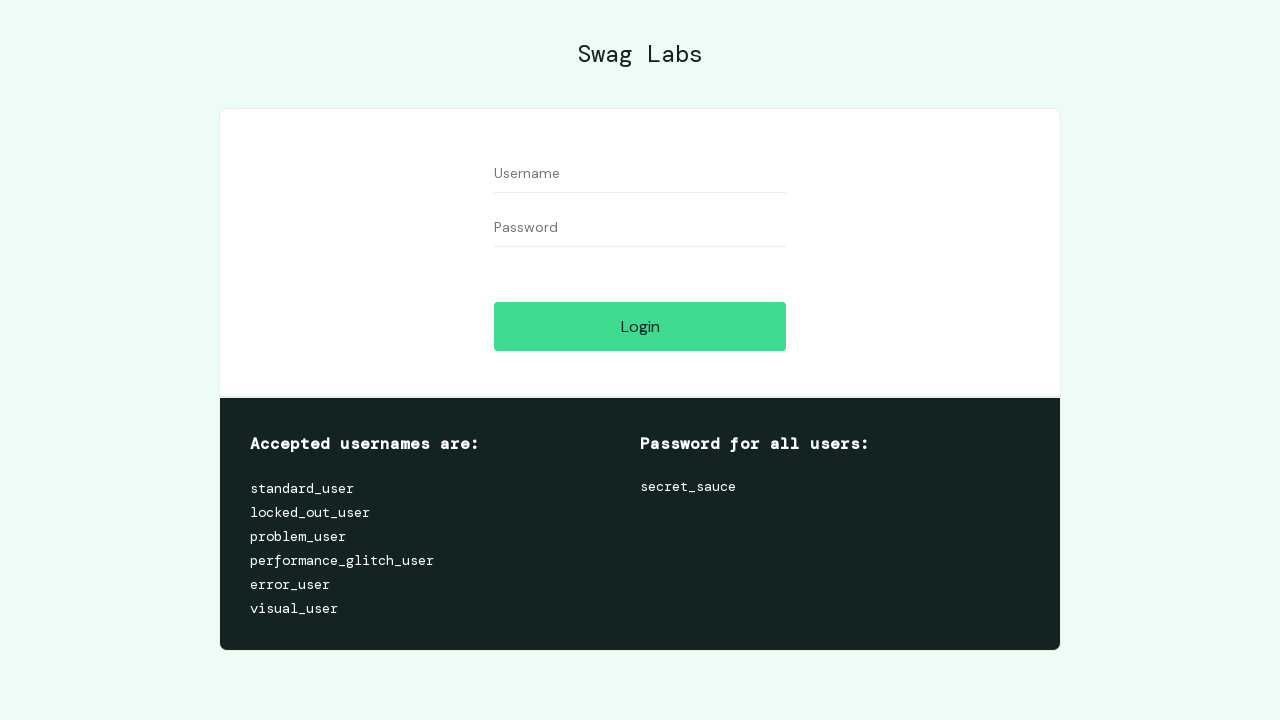

Filled username field with 'standard_user' on //input[@id='user-name']
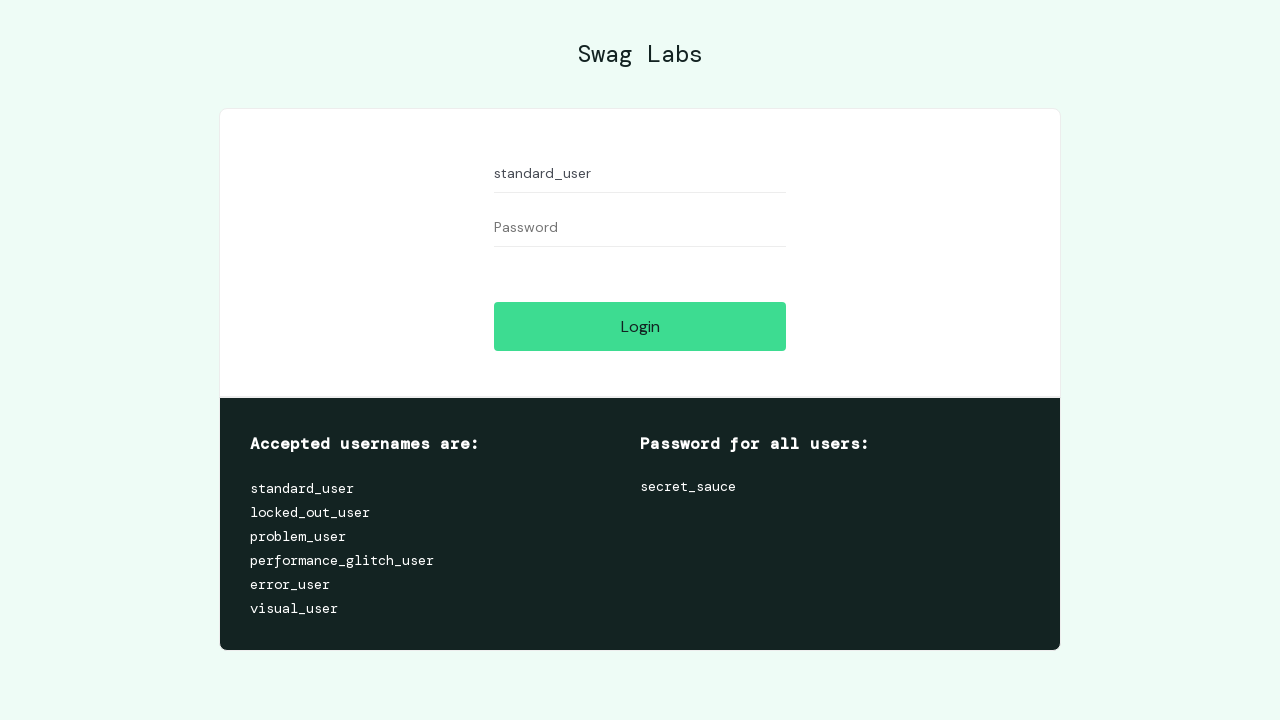

Filled password field with 'somepassword' on //input[@id='password']
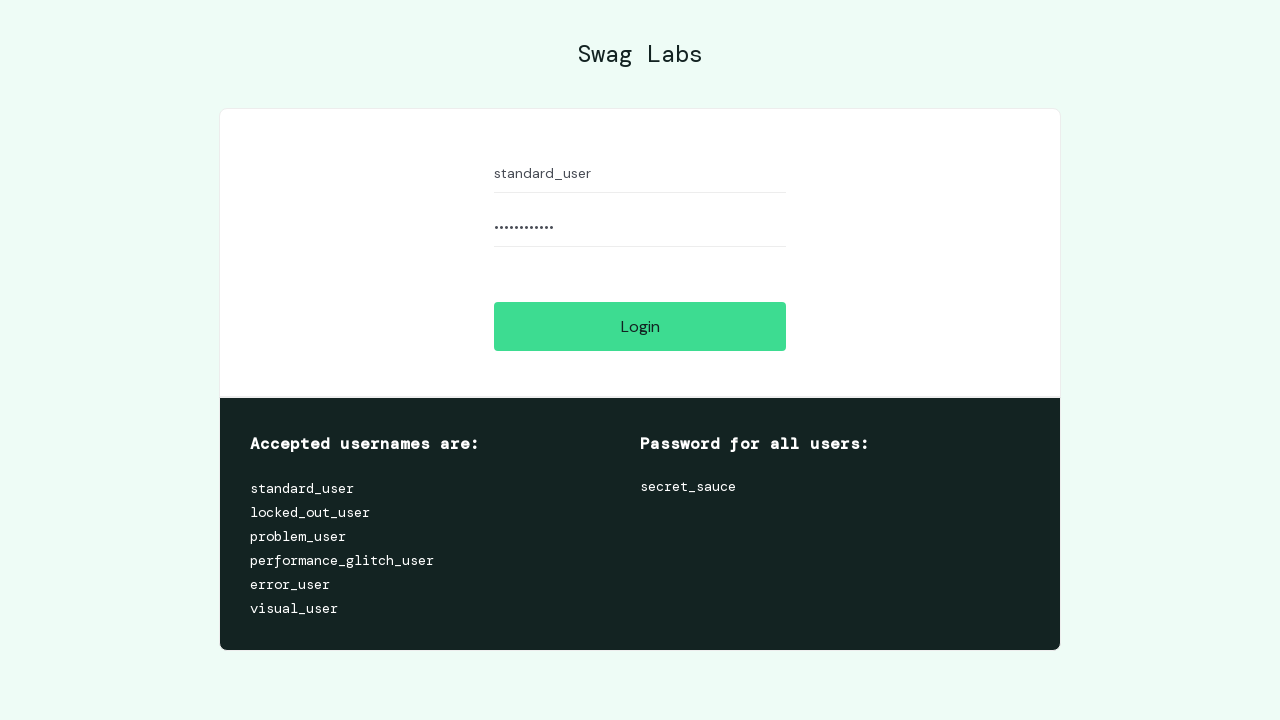

Cleared password field on //input[@id='password']
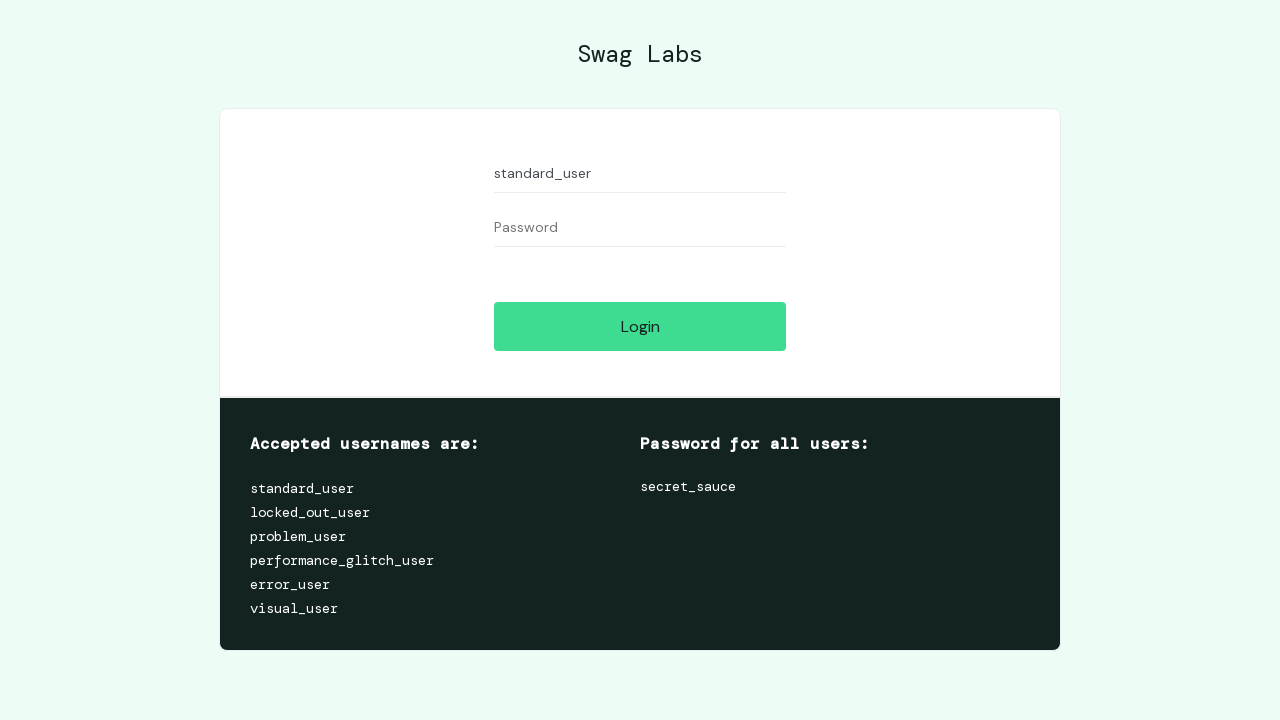

Clicked login button at (640, 326) on xpath=//input[@id='login-button']
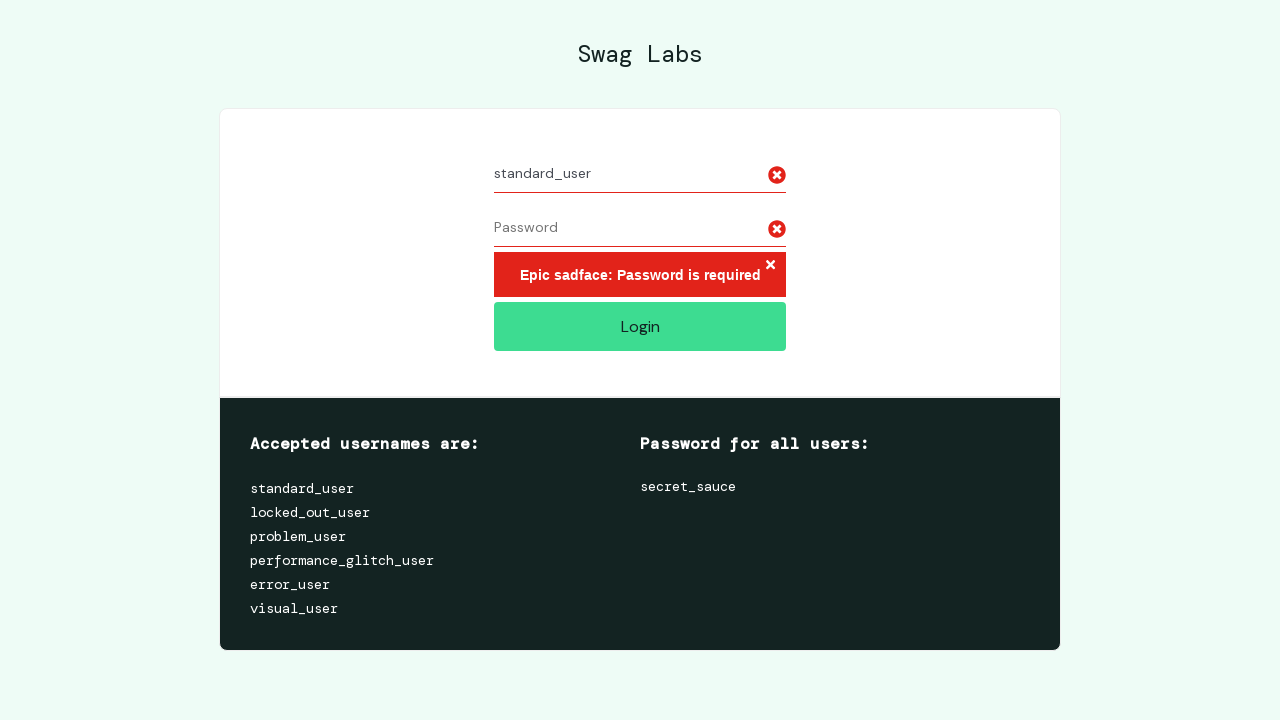

Error message appeared
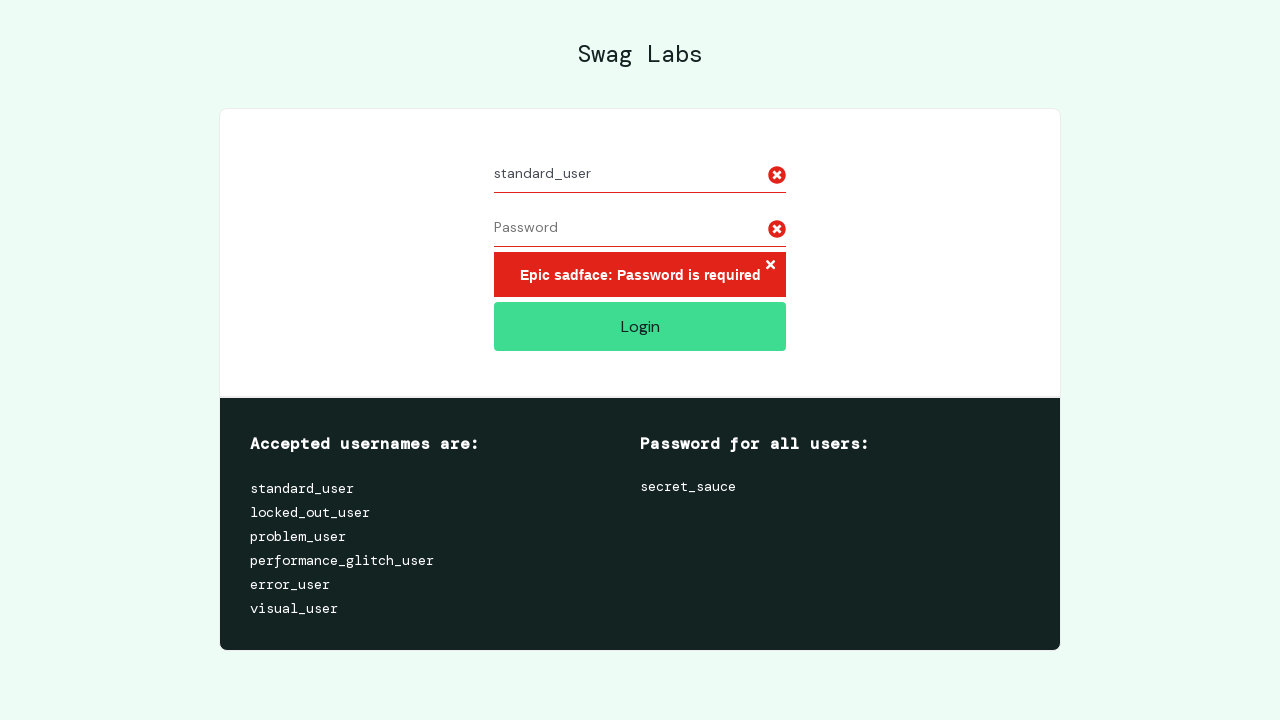

Retrieved error text: 'Epic sadface: Password is required'
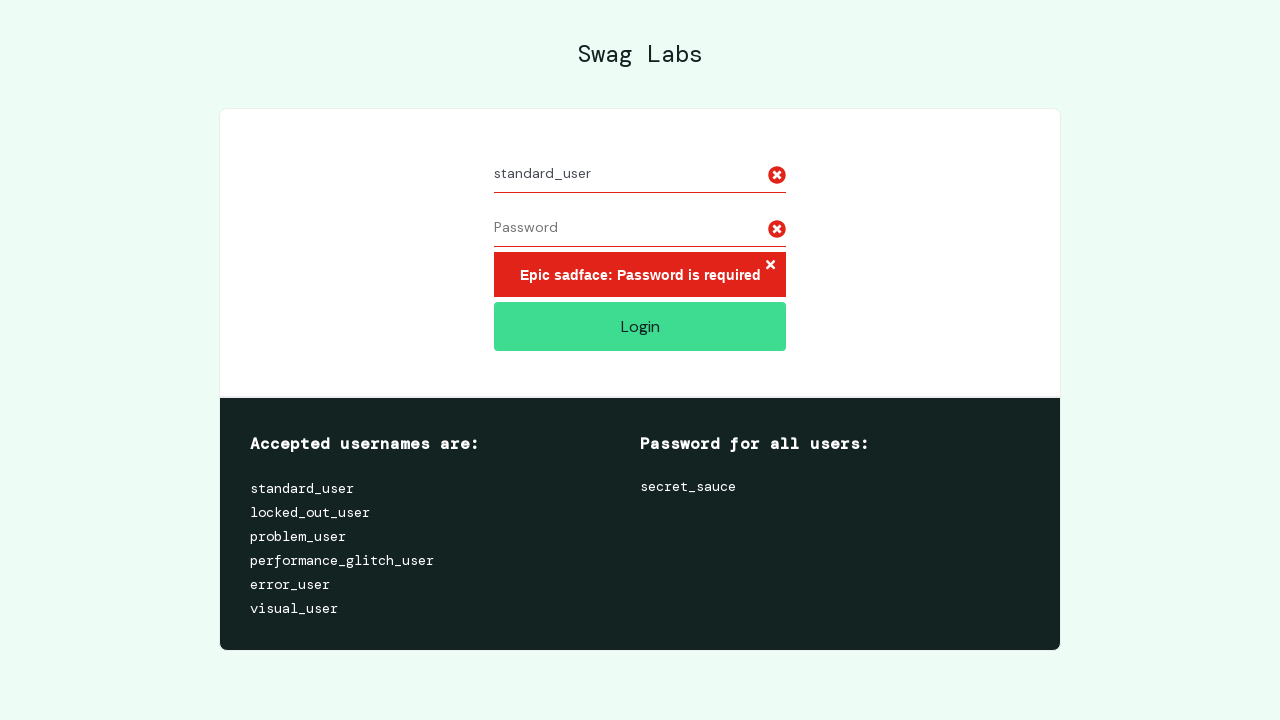

Verified 'Password is required' error message is displayed
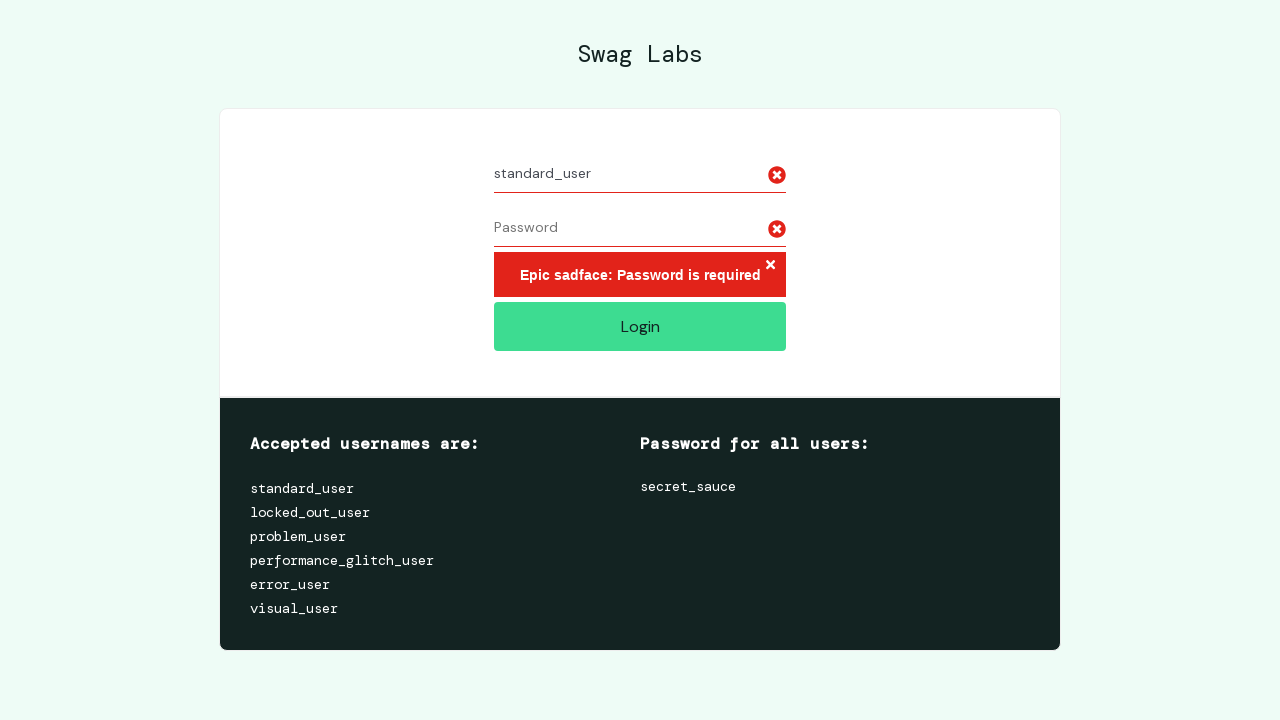

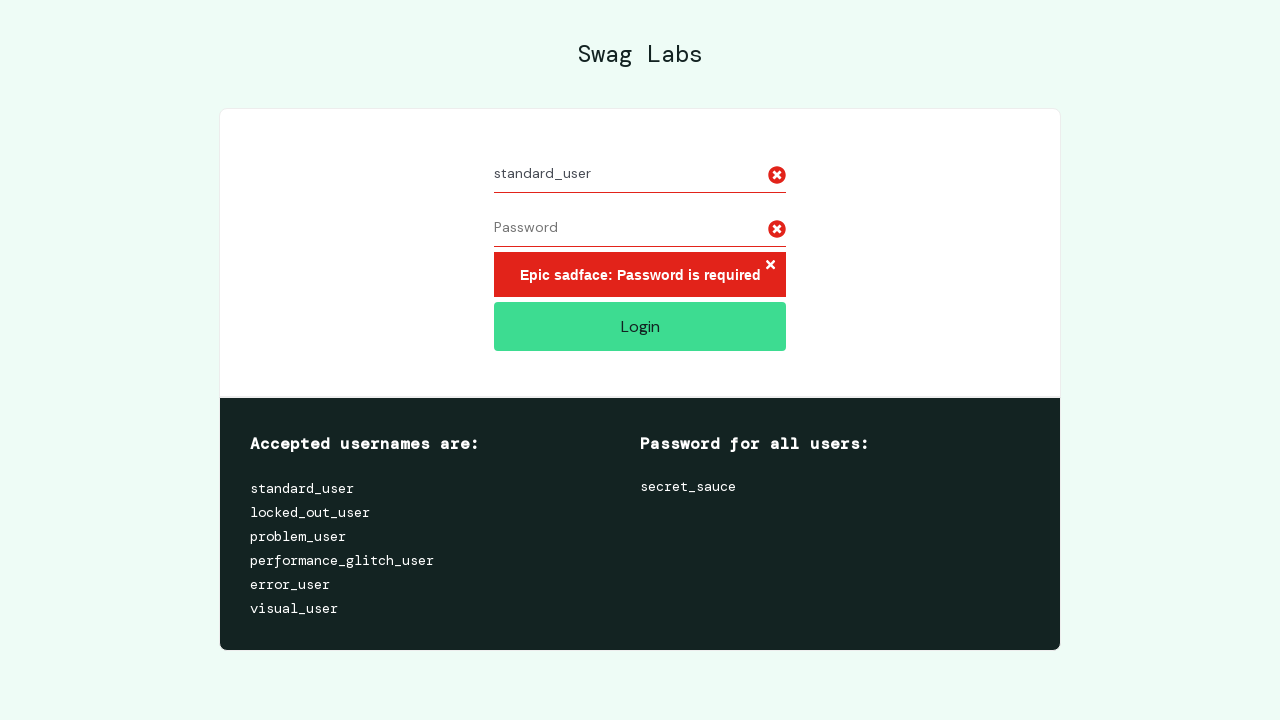